Navigates to tomcritchlow.com in a mobile viewport size and waits for the page to fully load.

Starting URL: https://tomcritchlow.com/

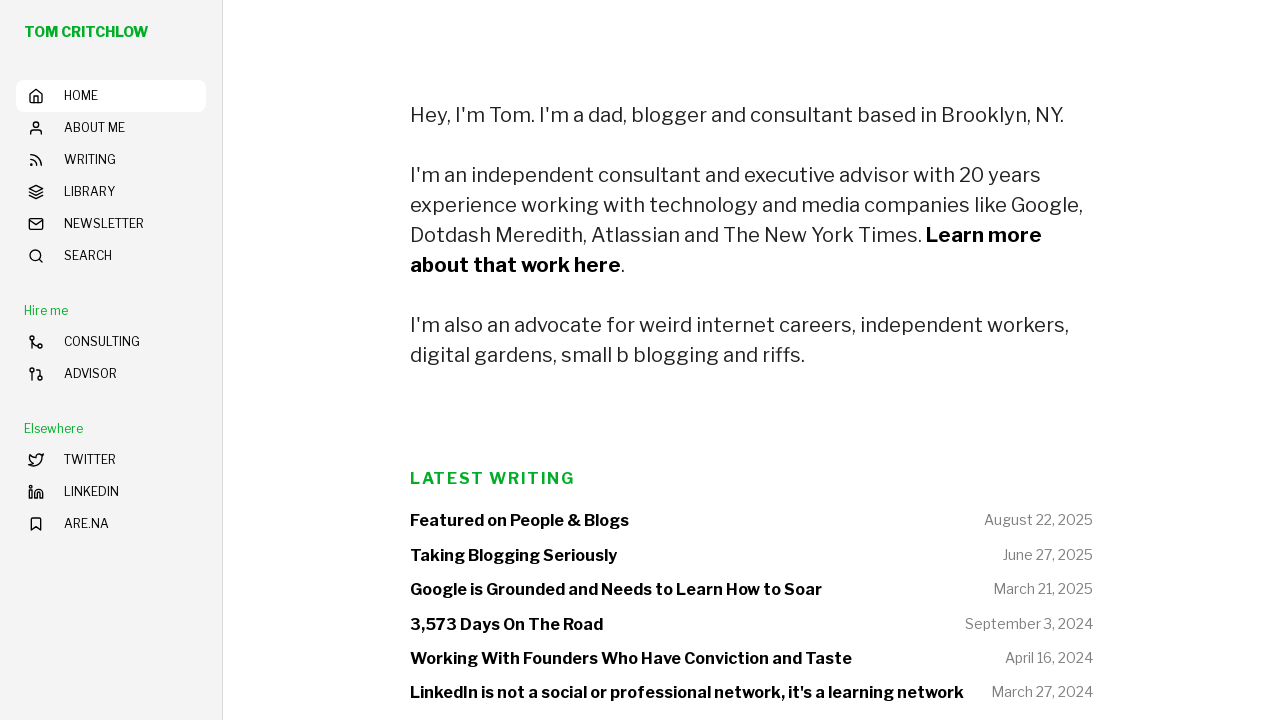

Set viewport to mobile size (375x812)
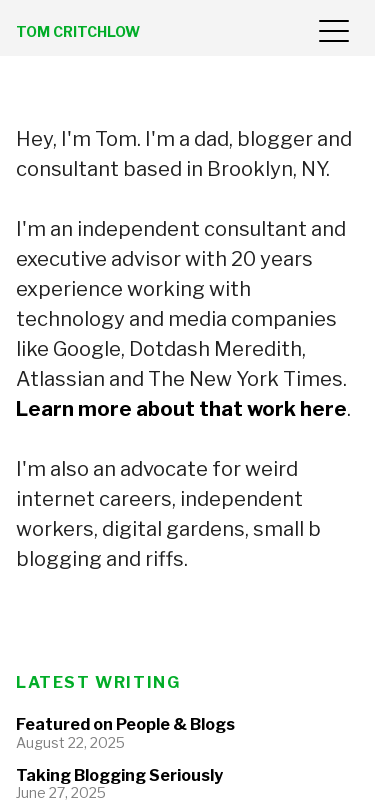

Page fully loaded (network idle)
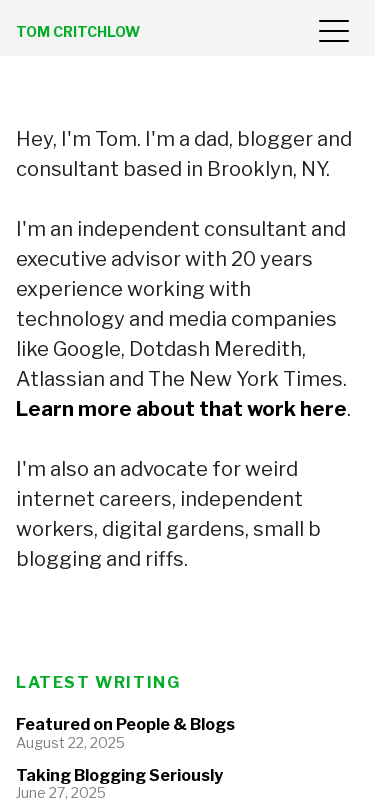

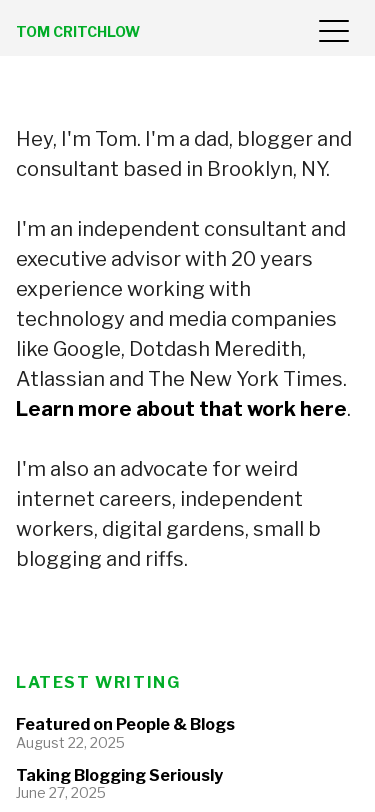